Navigates to a context menu demo page and maximizes the browser window. The original script takes a screenshot, but the core automation is simply loading the page.

Starting URL: https://syntaxprojects.com/simple_context_menu.php

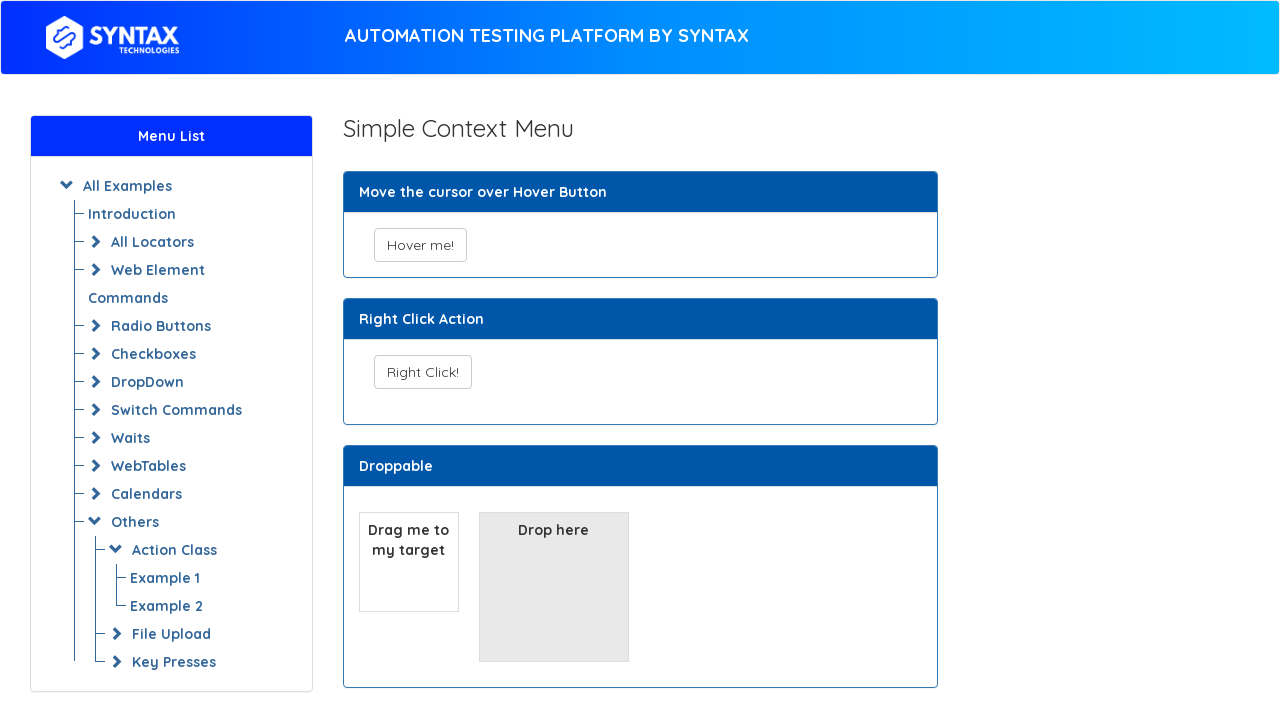

Navigated to context menu demo page
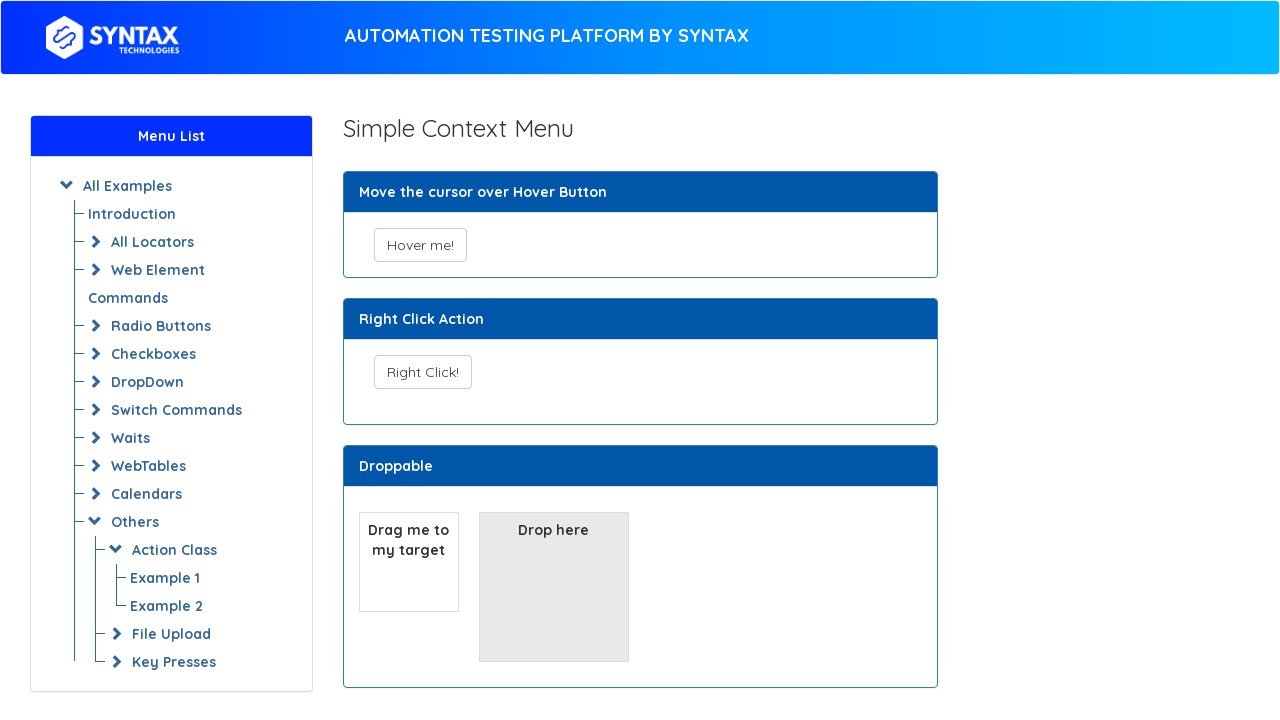

Maximized browser window to 1920x1080
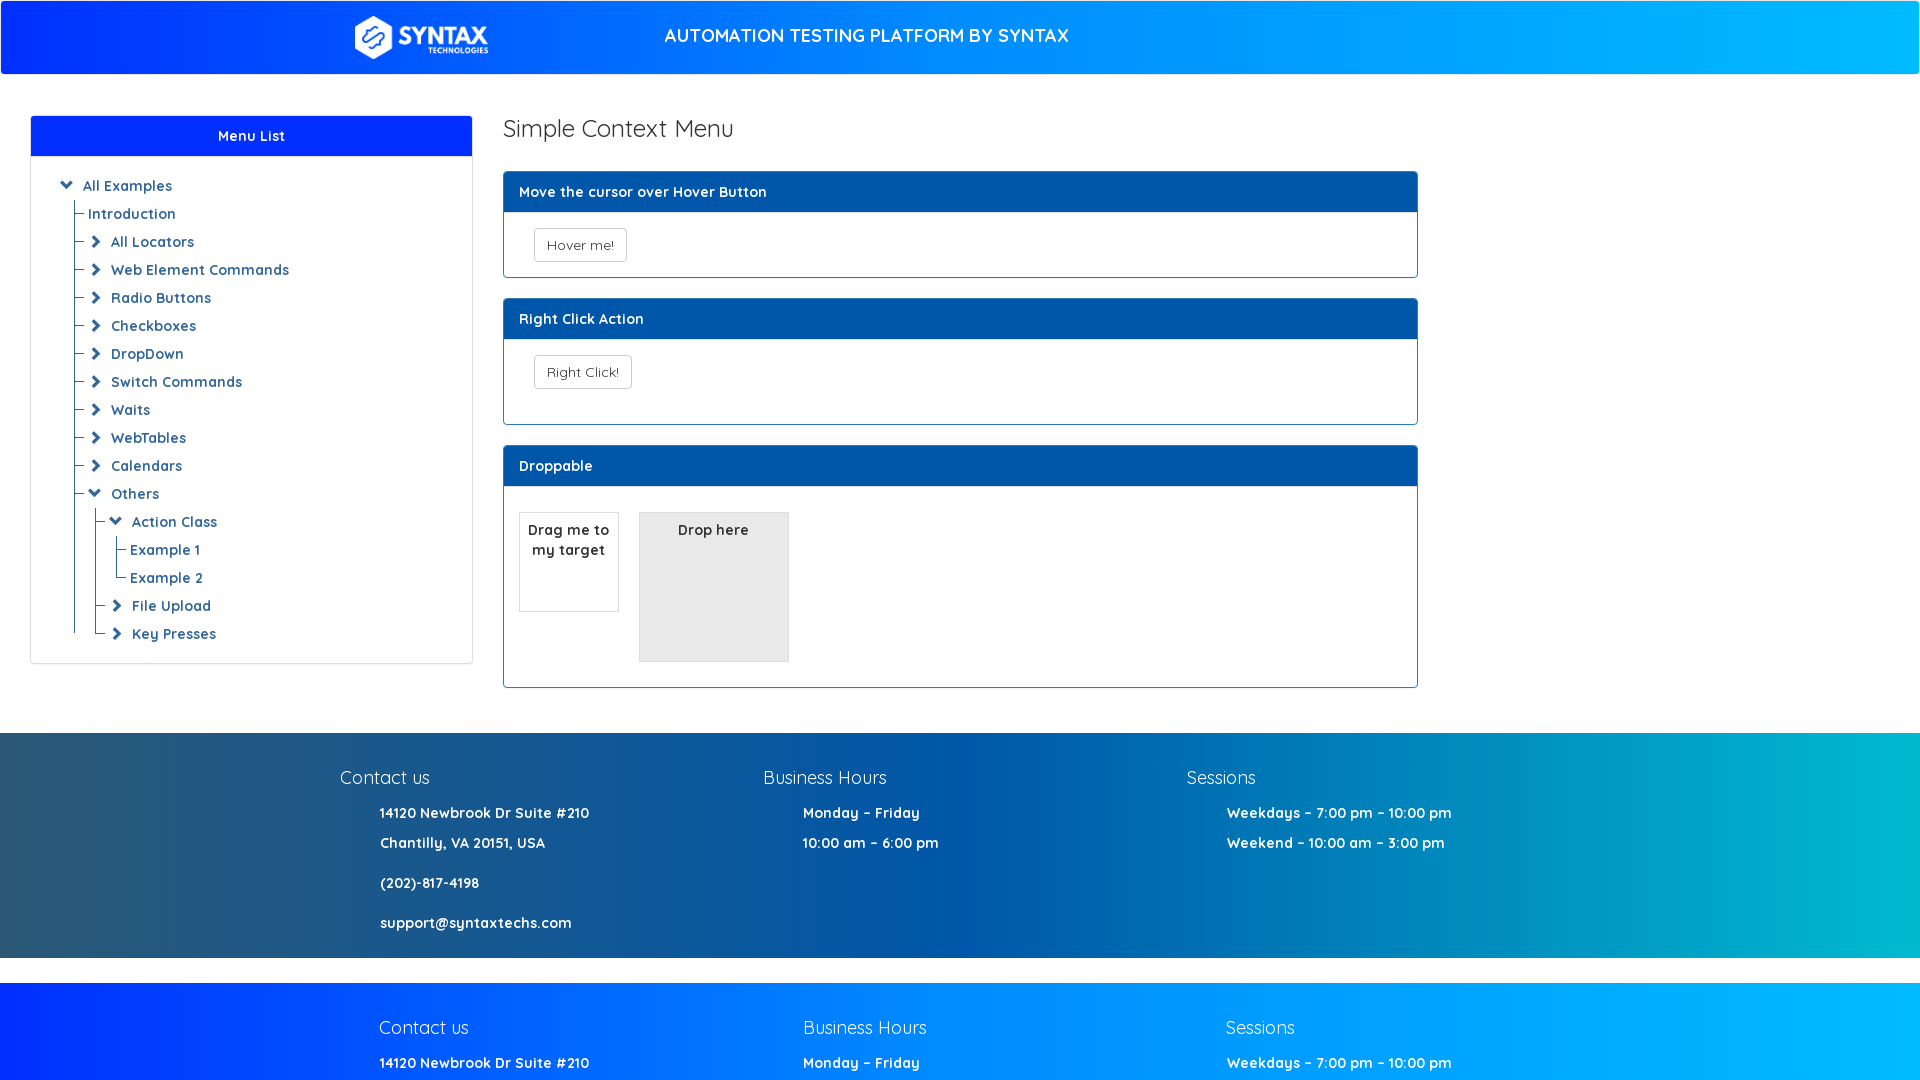

Page fully loaded
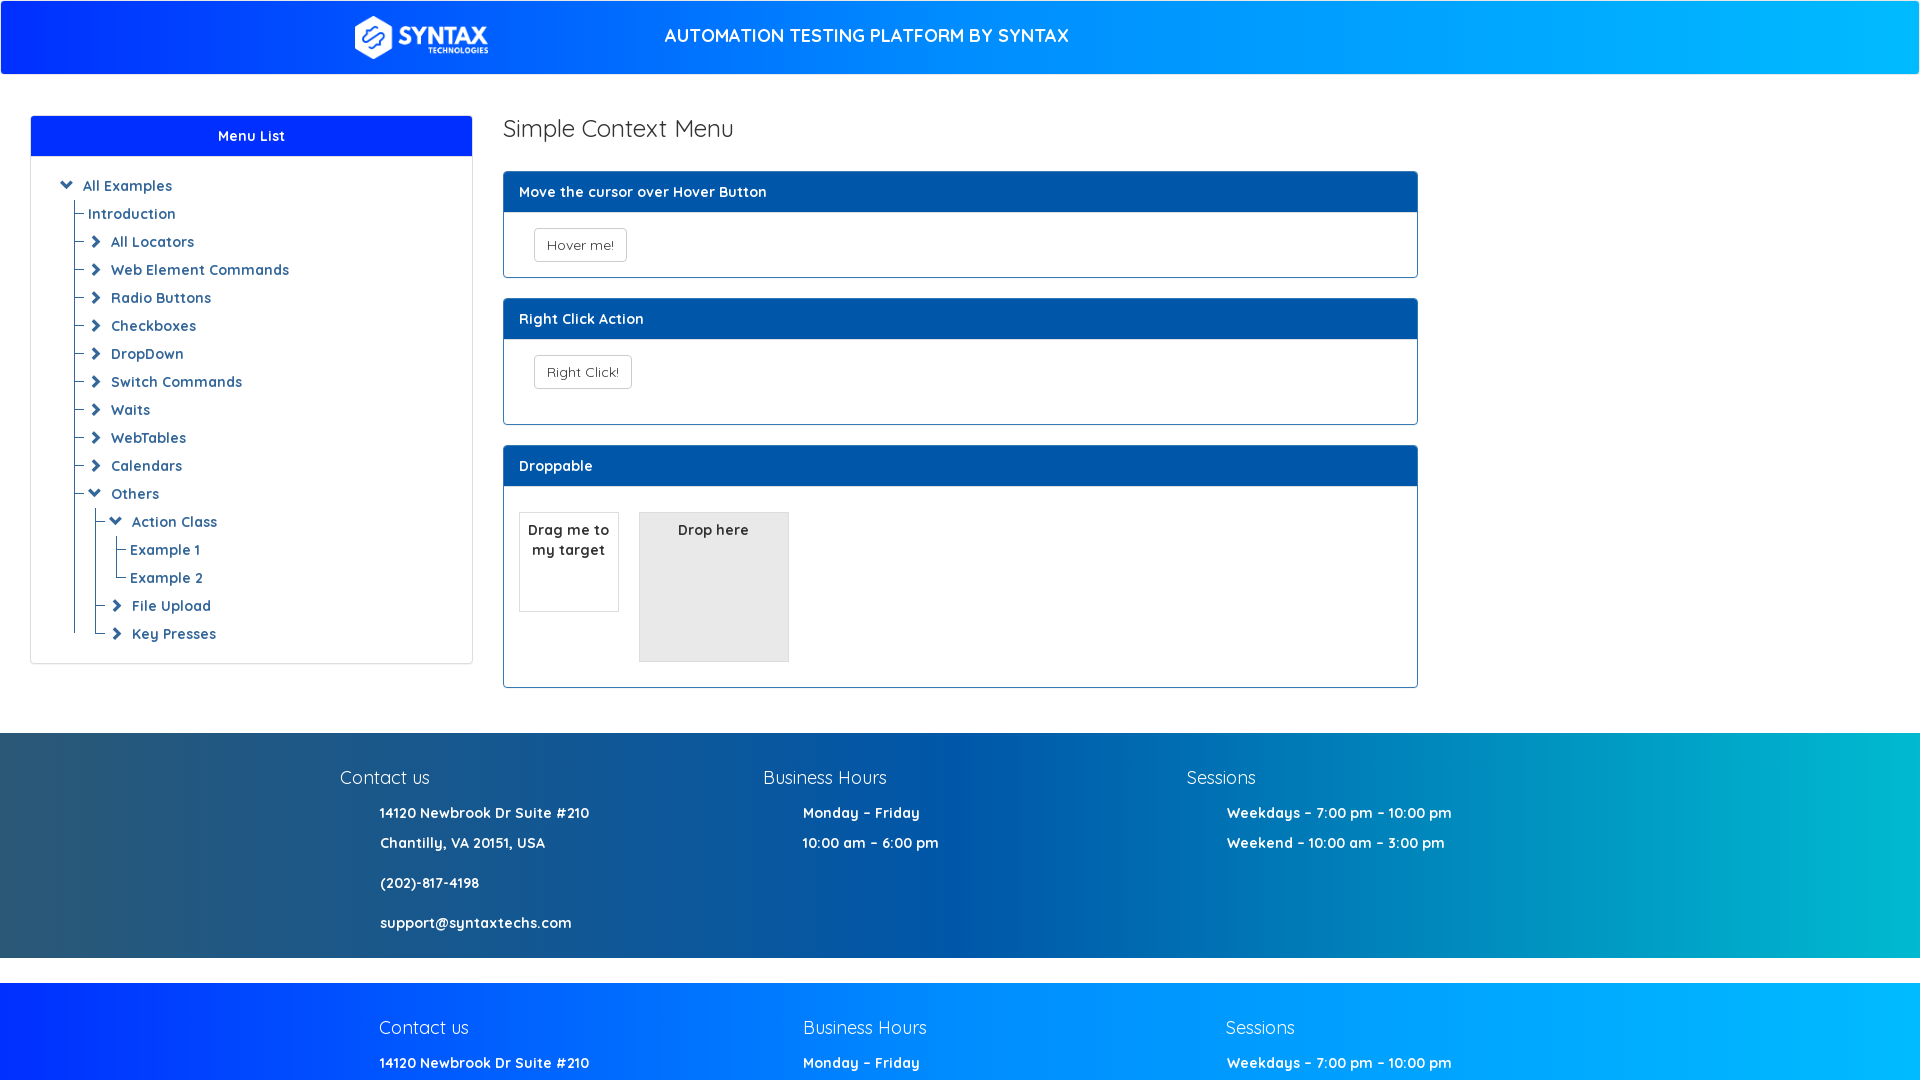

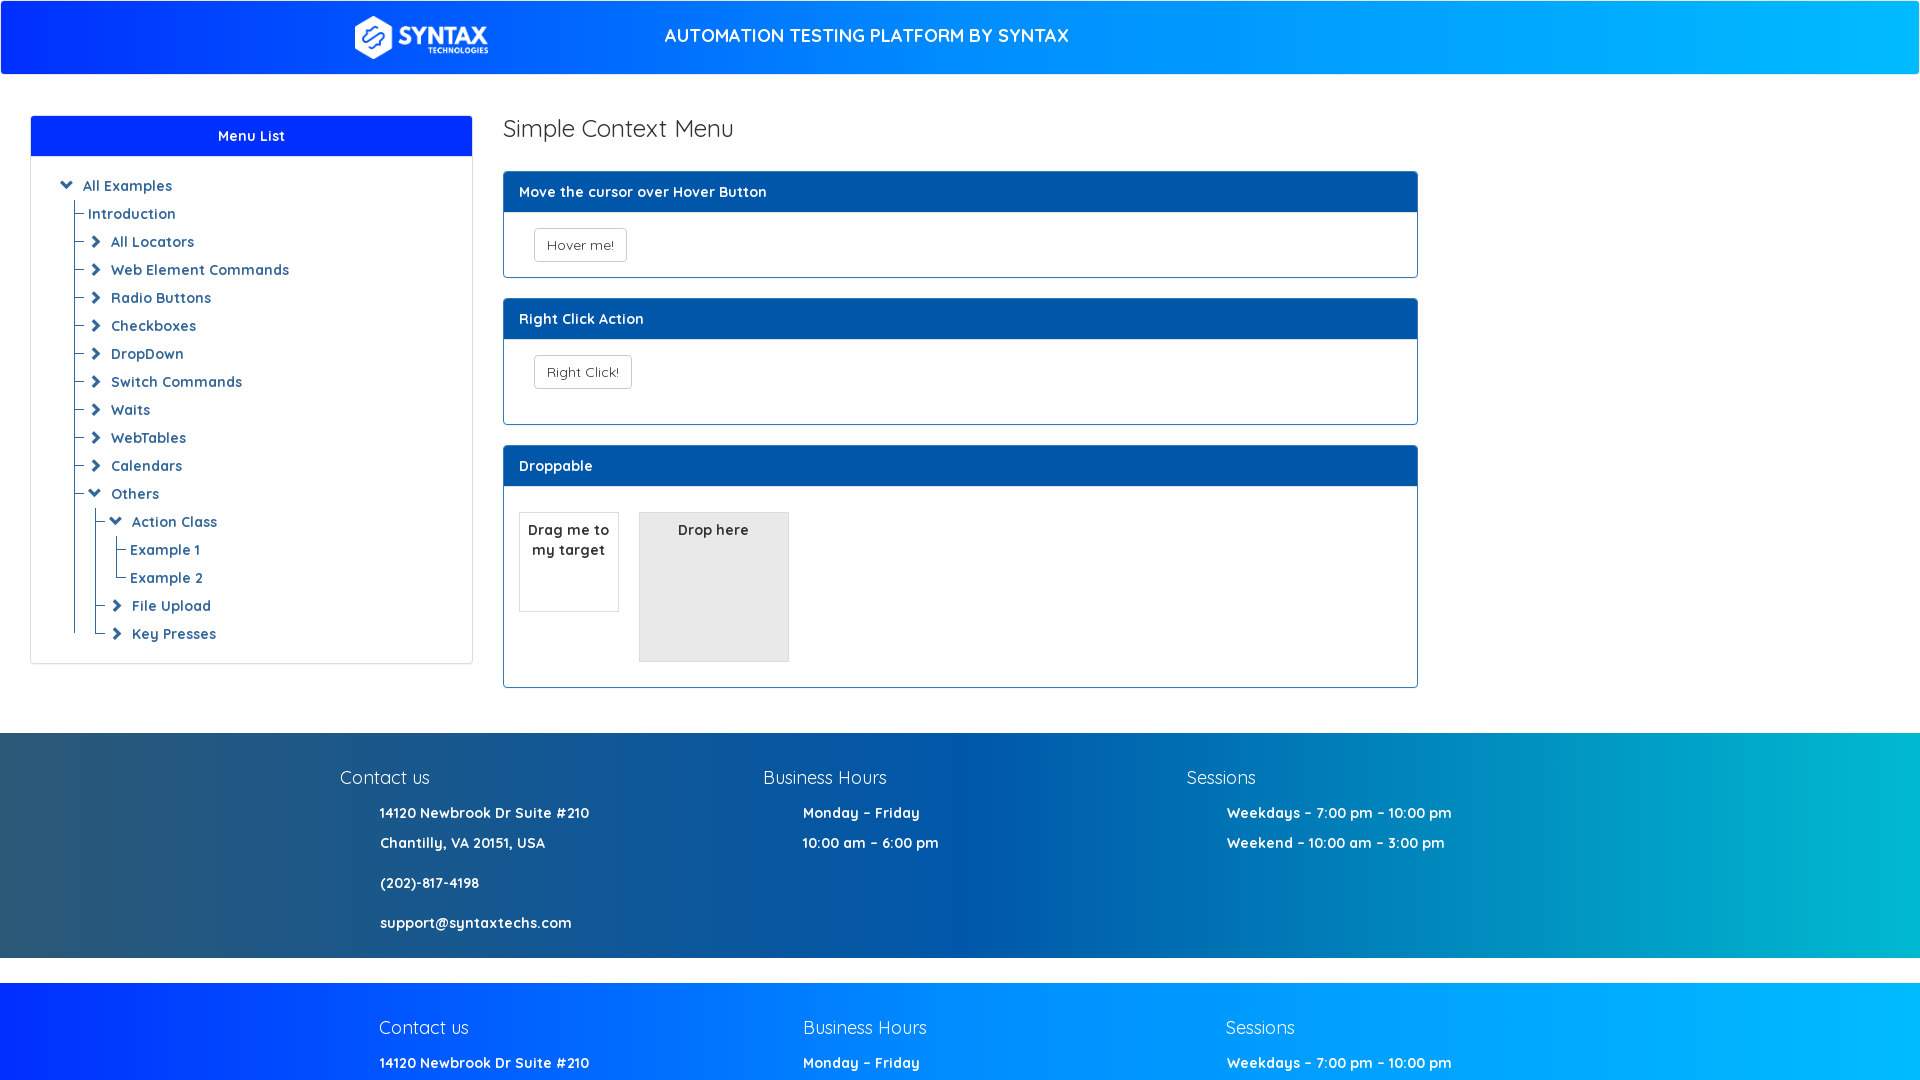